Tests a vegetable shopping site by searching for products containing 'ca', verifying 4 visible products are displayed, and adding 'Carrot' to the cart

Starting URL: https://rahulshettyacademy.com/seleniumPractise/#/

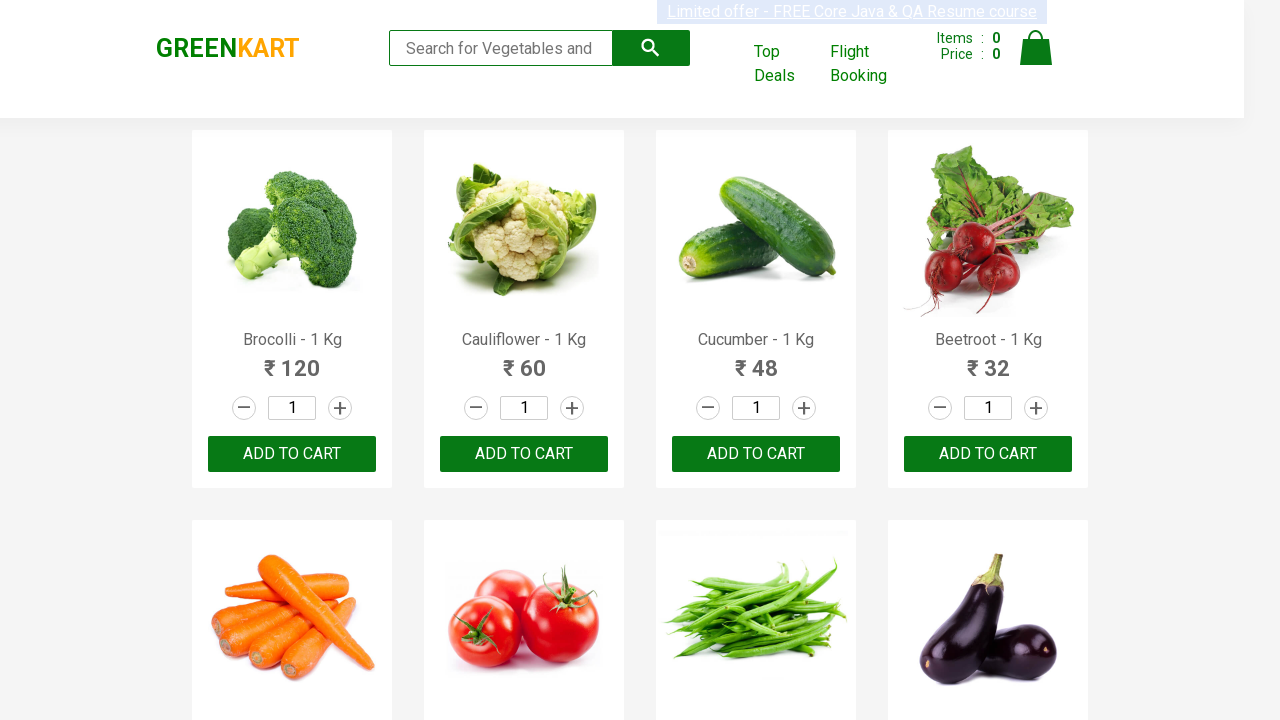

Typed 'ca' in the search box on .search-keyword
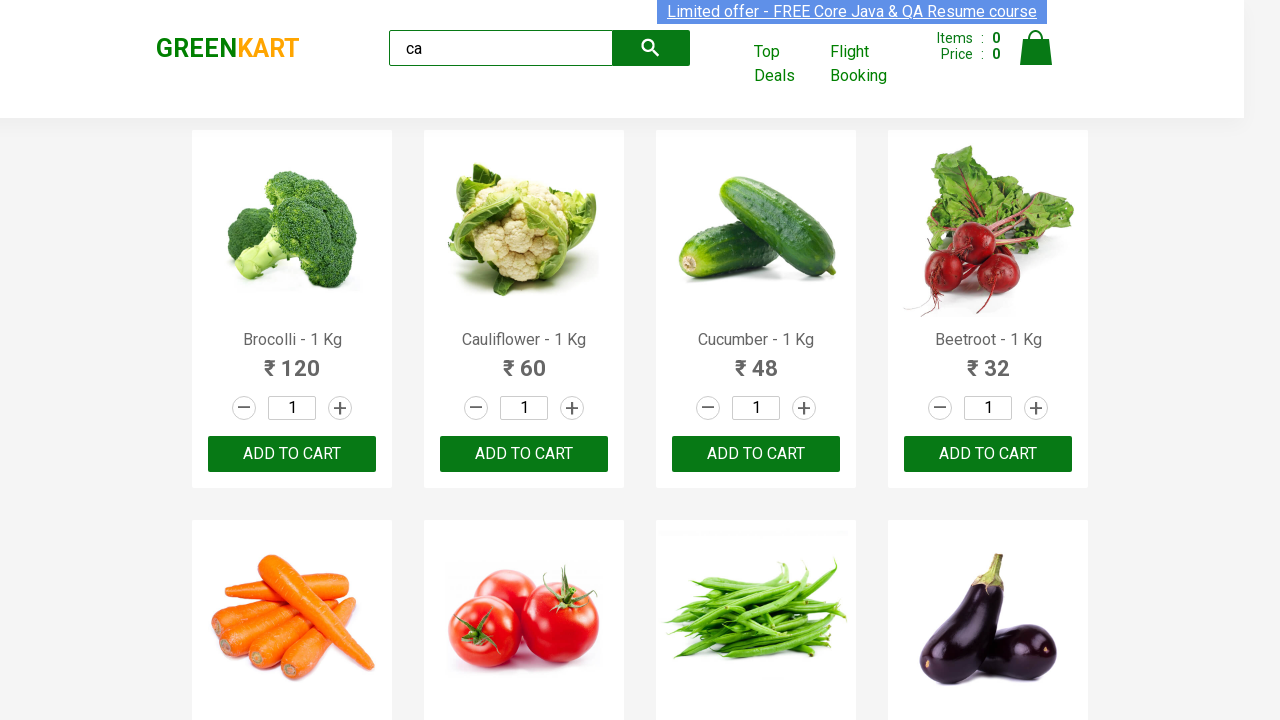

Waited for products to become visible
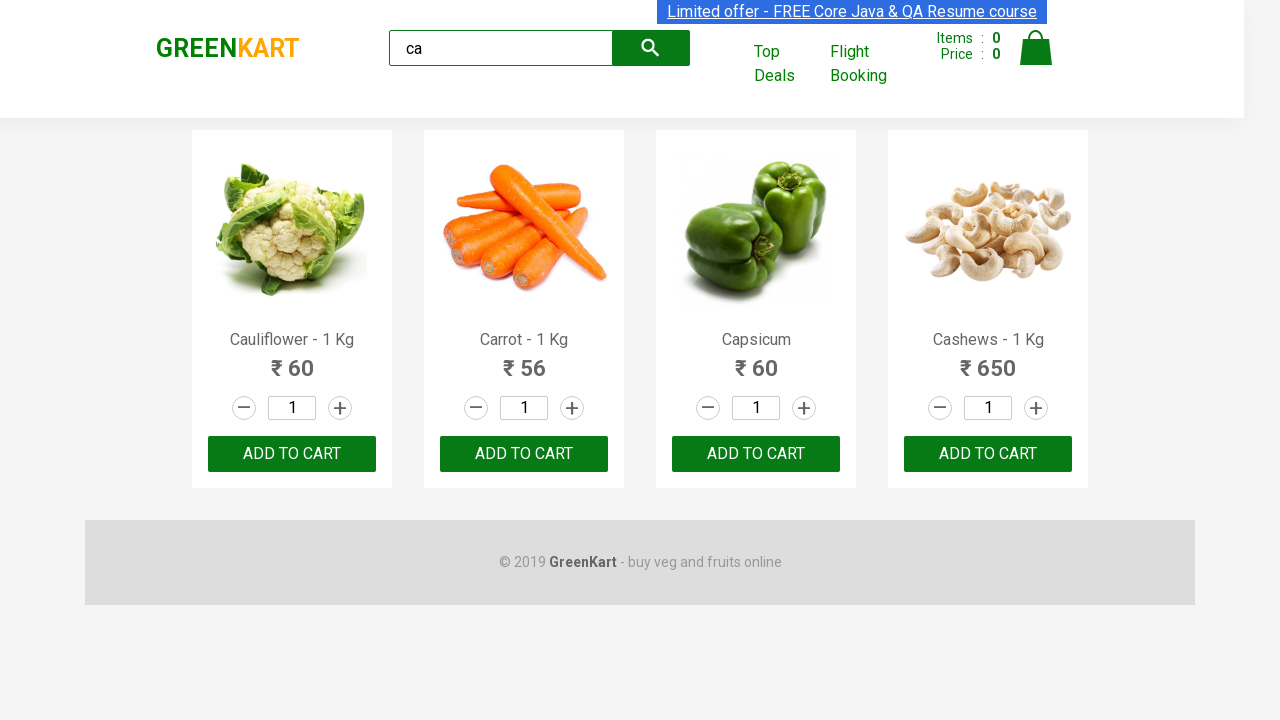

Located all visible products
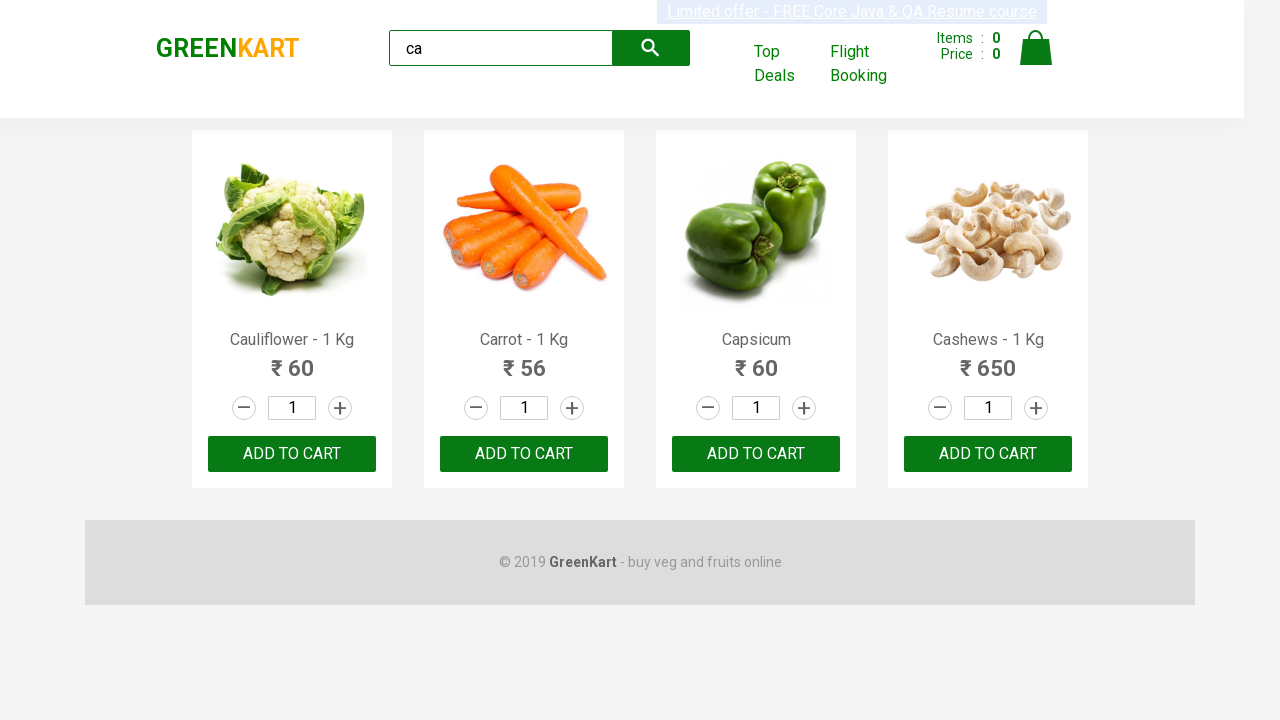

Verified that 4 visible products are displayed
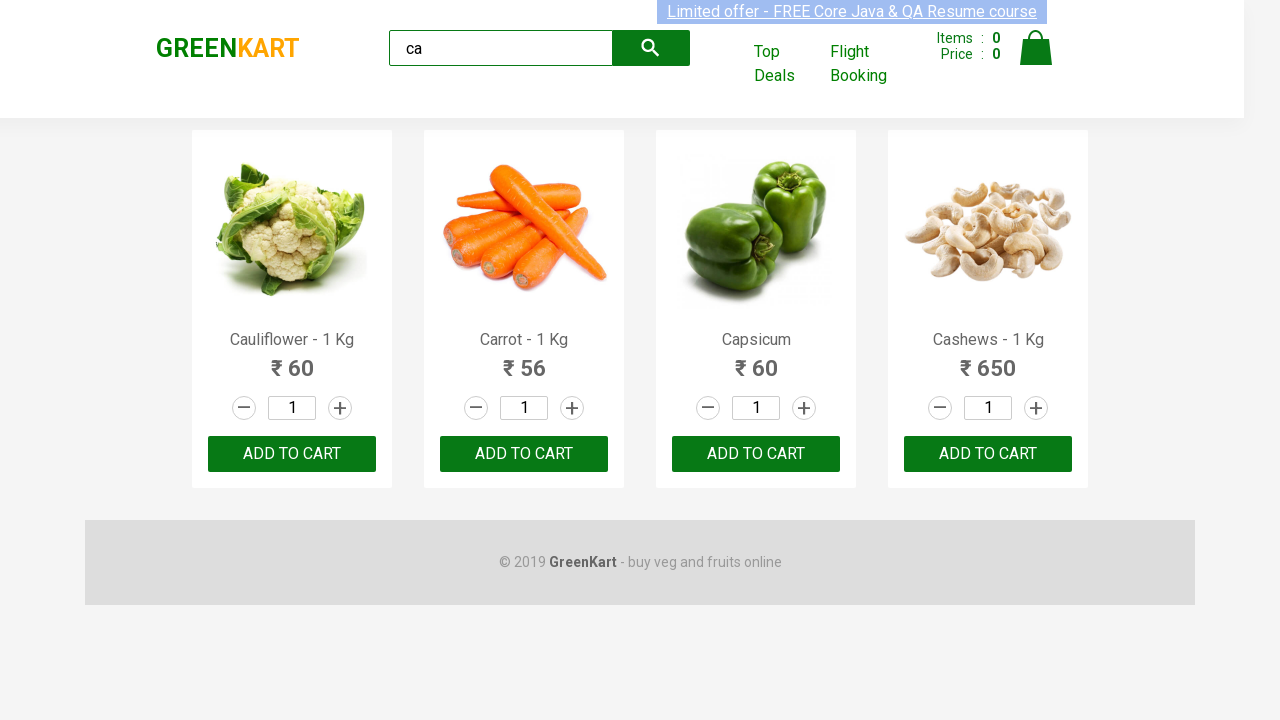

Located products container
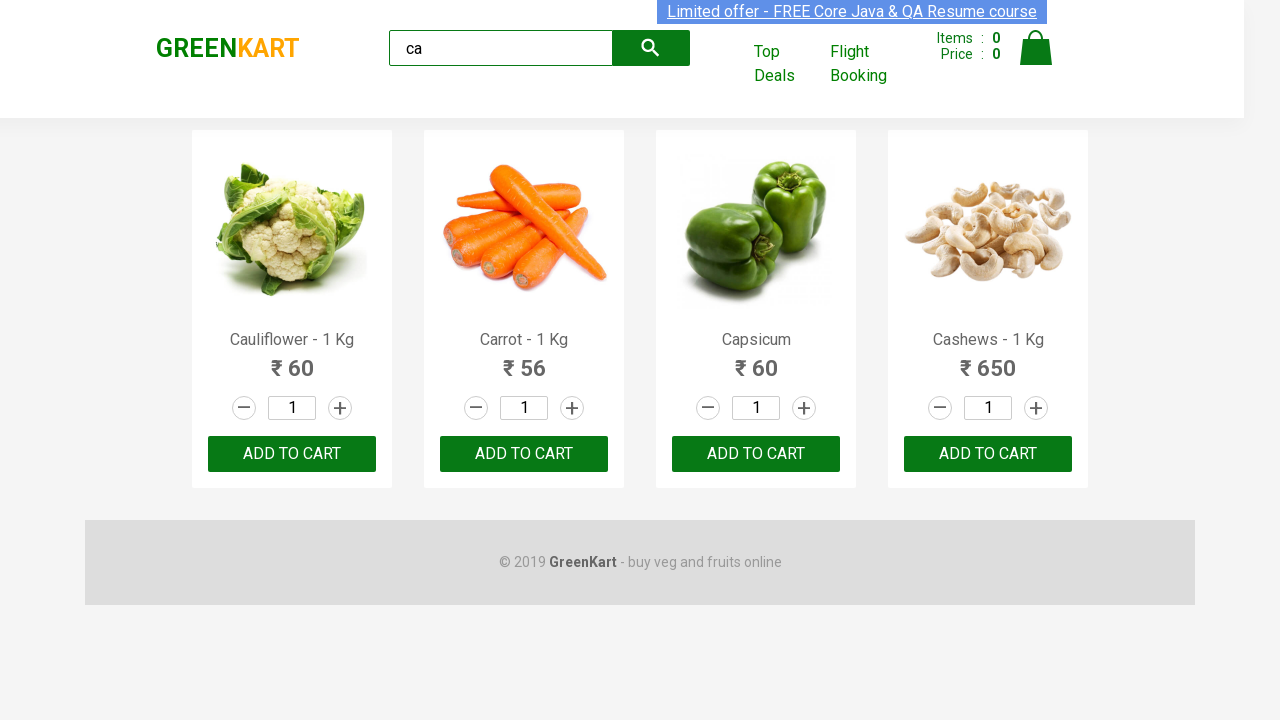

Located all products within container
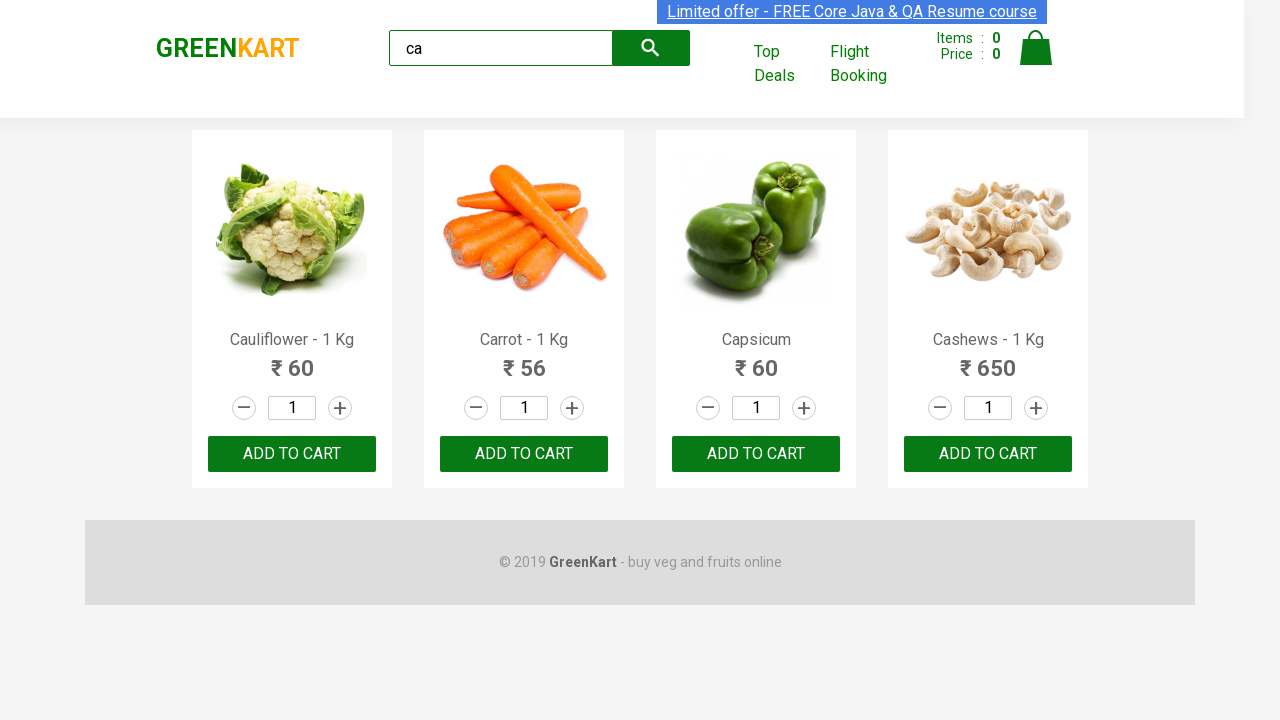

Verified that products container has exactly 4 products
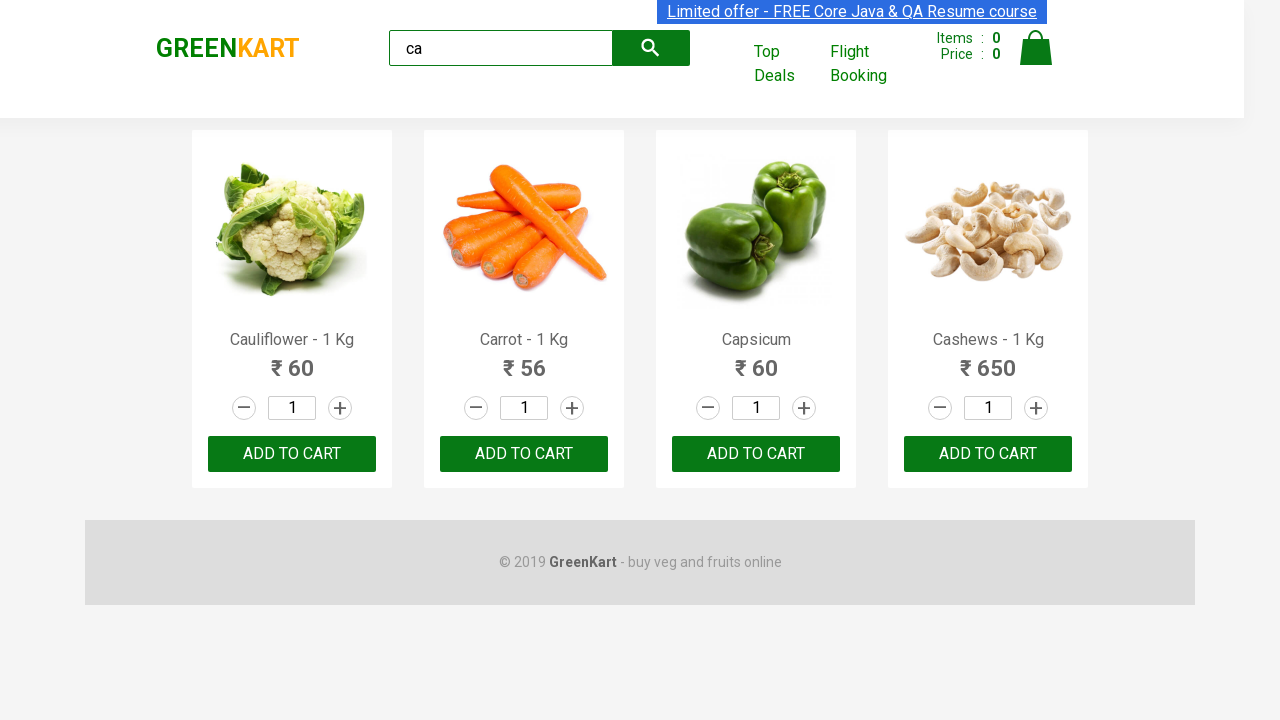

Retrieved total product count for iteration
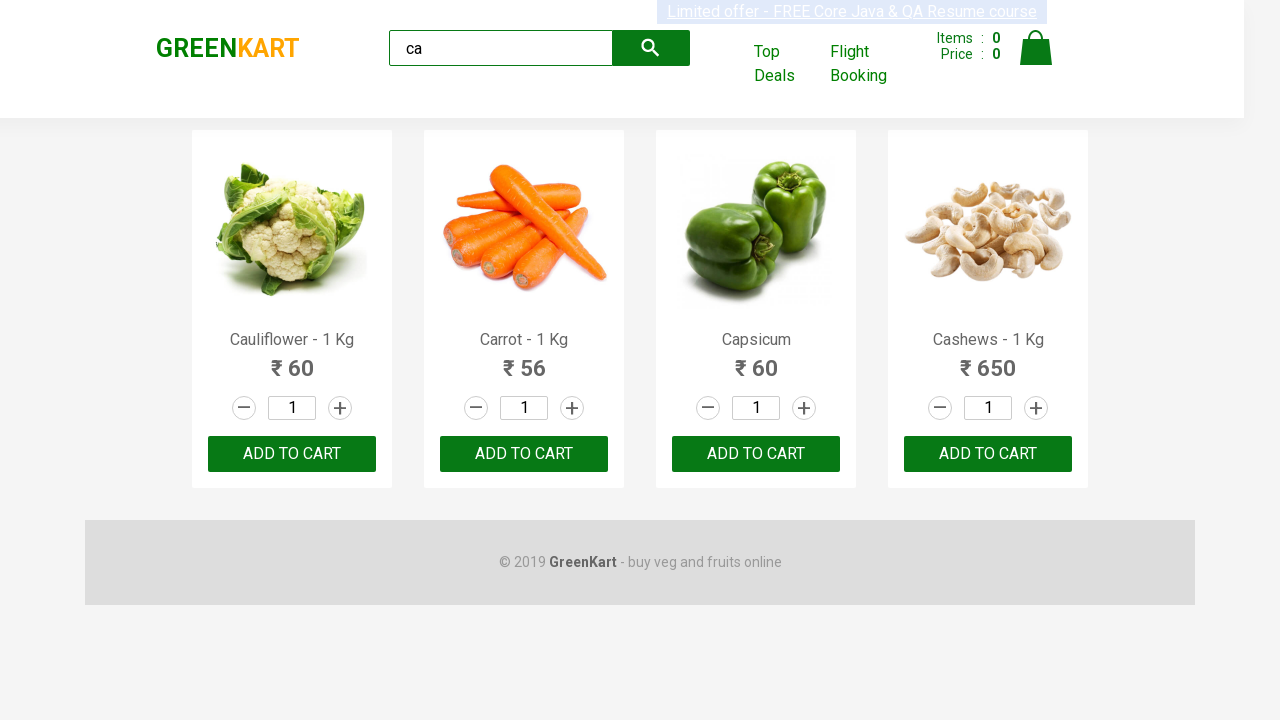

Selected product at index 0
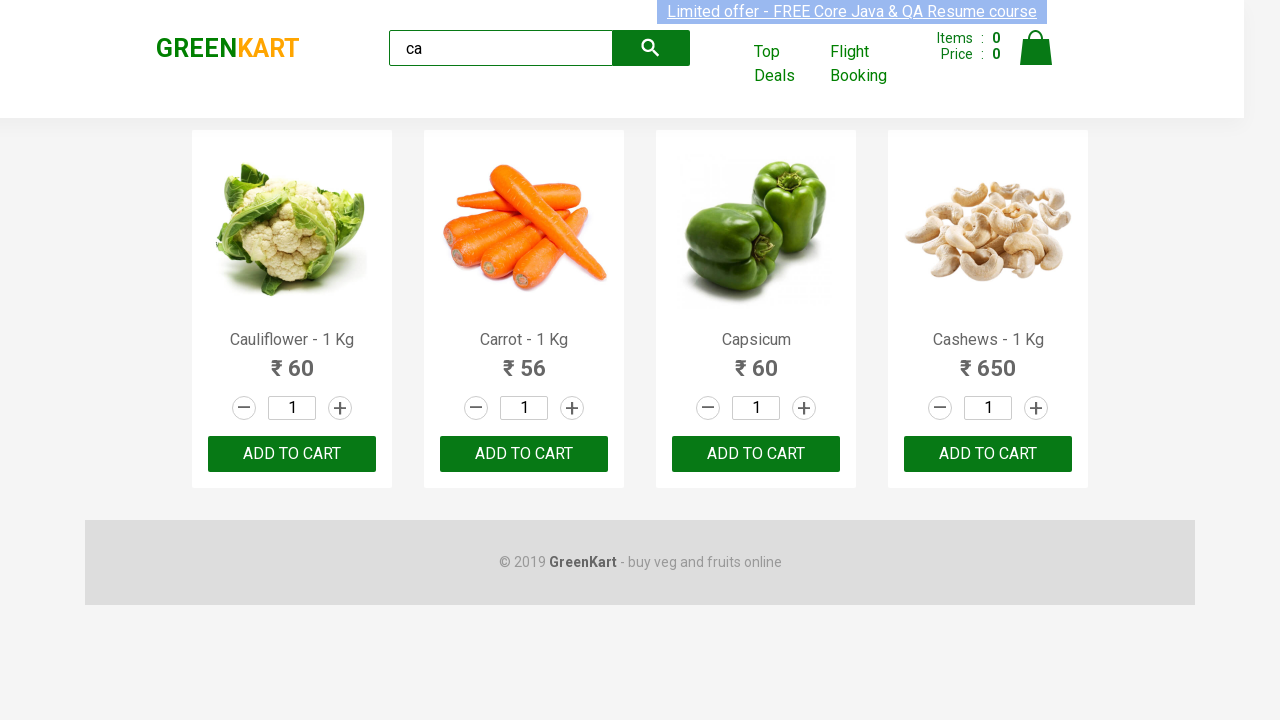

Retrieved product name: Cauliflower - 1 Kg
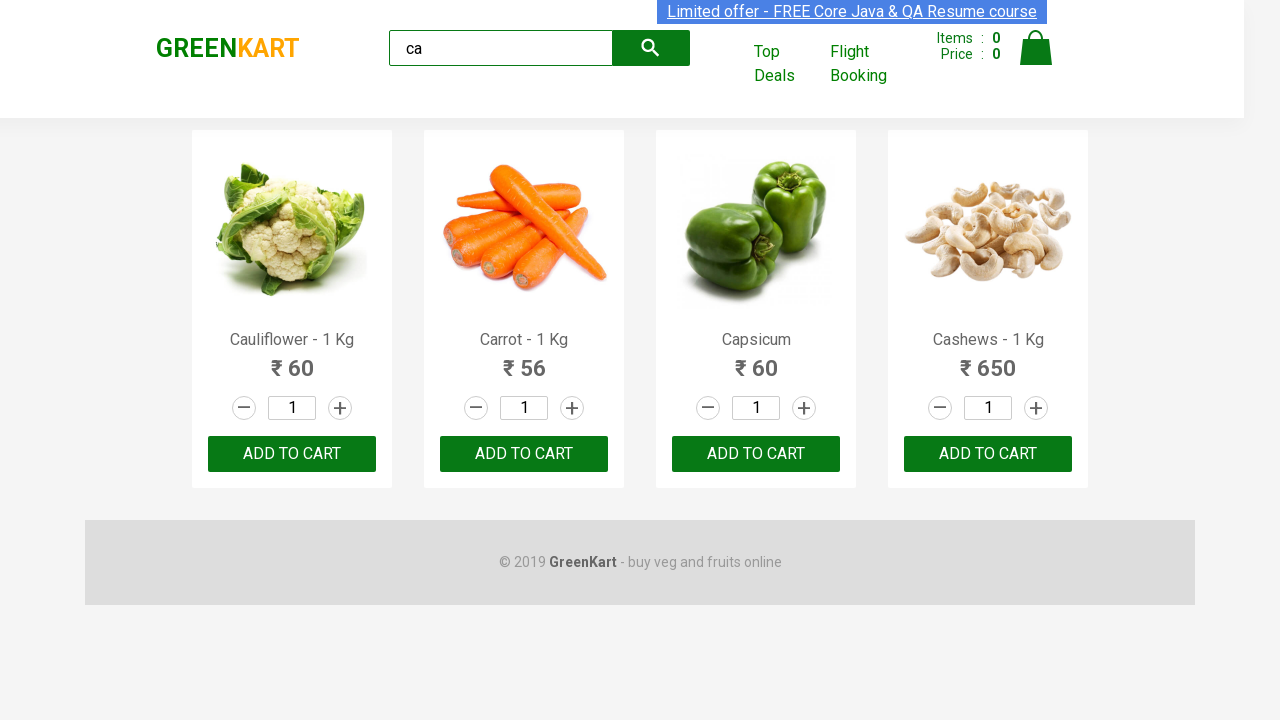

Selected product at index 1
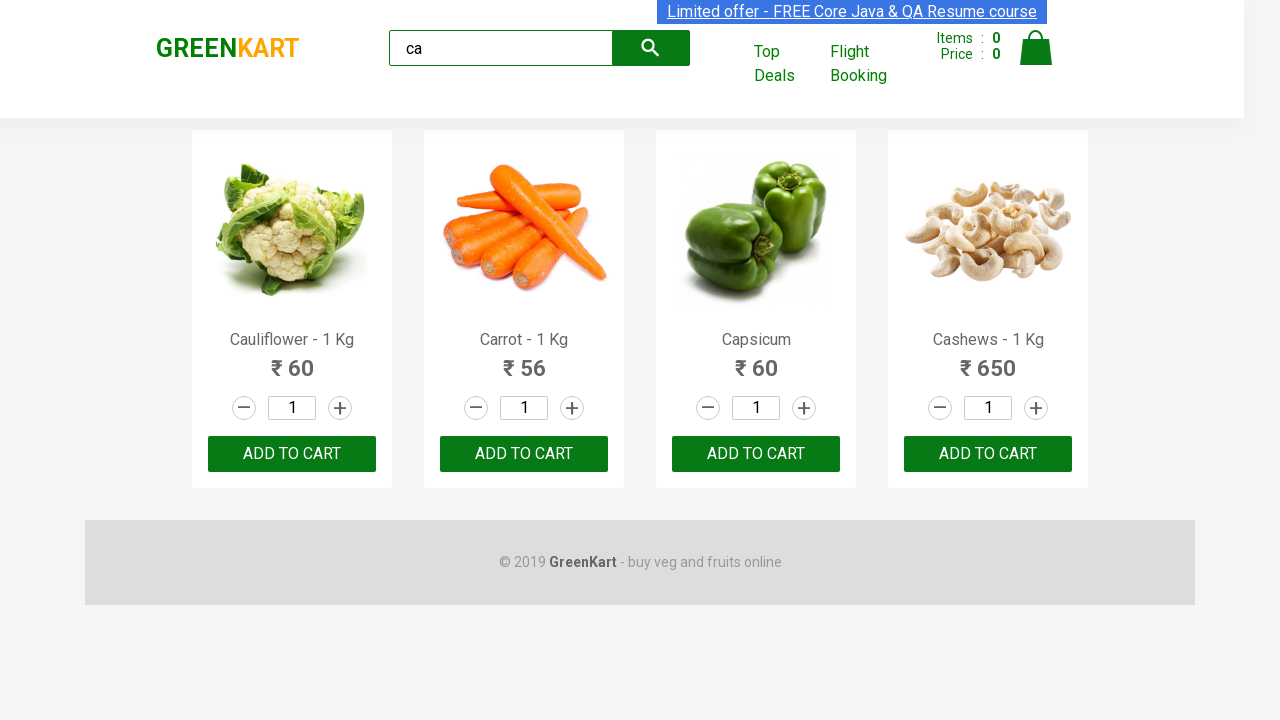

Retrieved product name: Carrot - 1 Kg
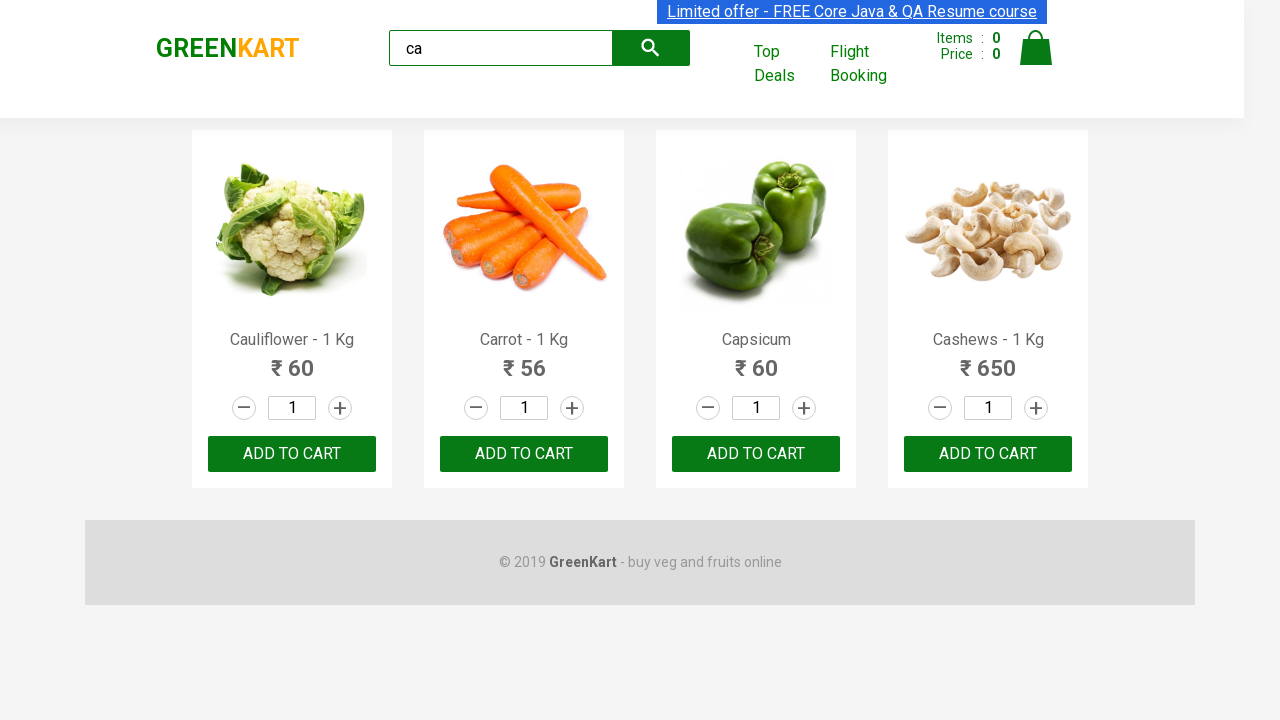

Clicked 'Add to Cart' button for Carrot product at (524, 454) on .products >> .product >> nth=1 >> button
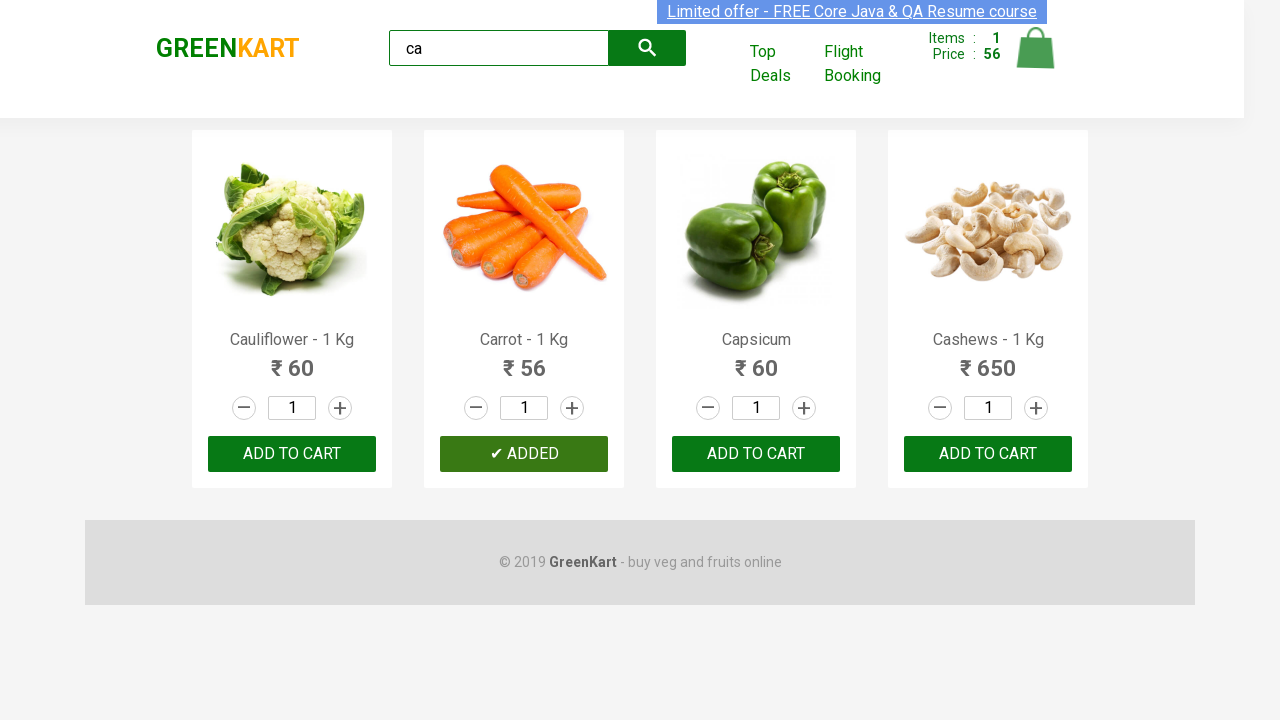

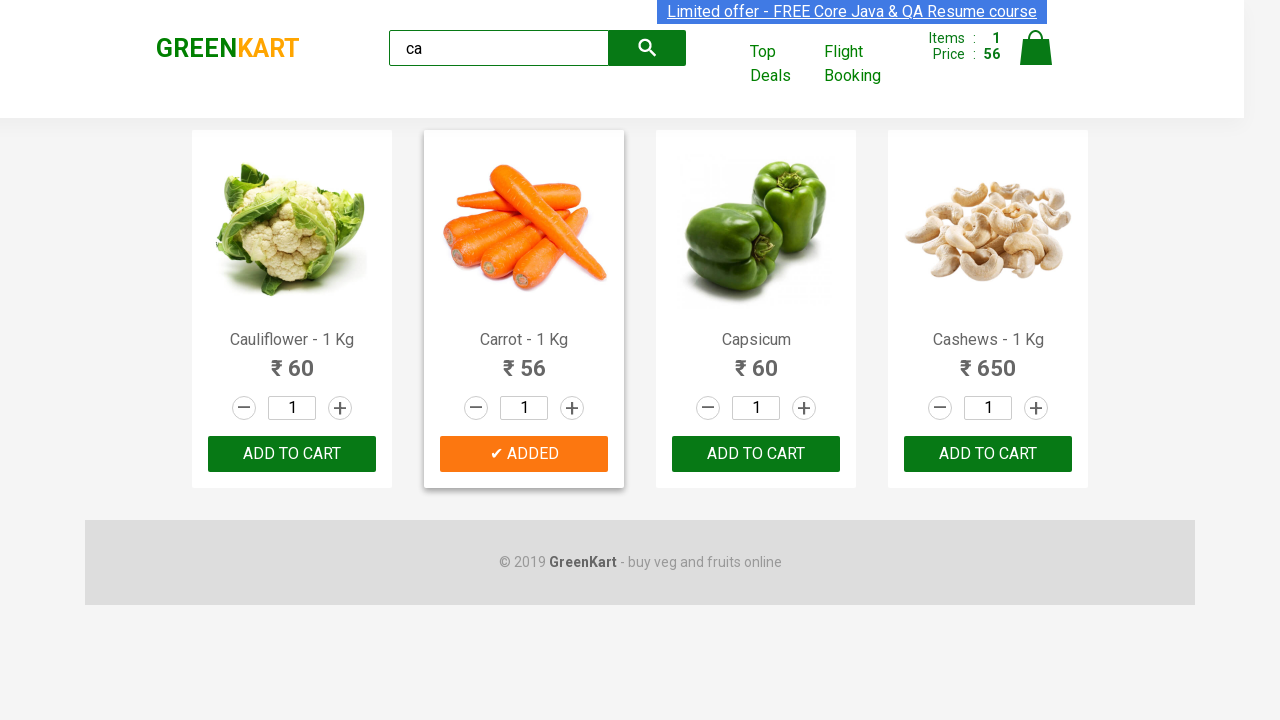